Tests checkbox functionality by checking element states and clicking on checkboxes to verify selection behavior

Starting URL: http://samples.gwtproject.org/samples/Showcase/Showcase.html#!CwCheckBox

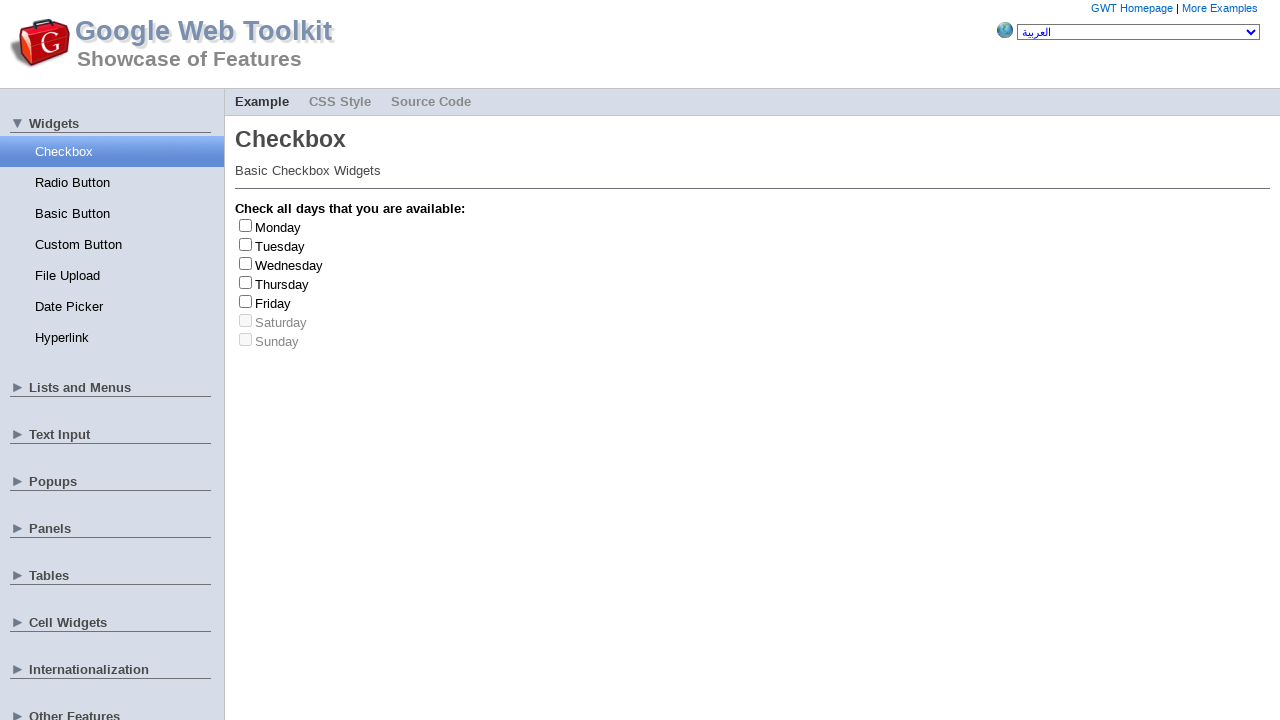

Waited for Tuesday checkbox element to load
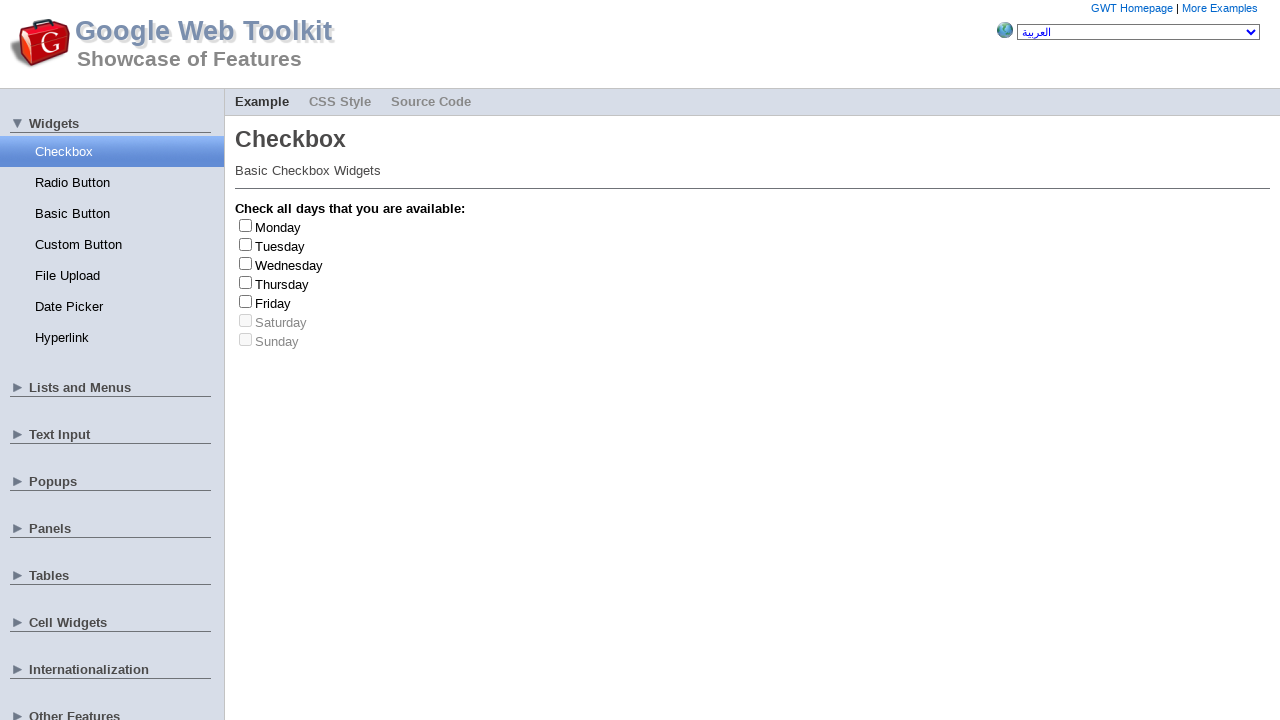

Located Tuesday checkbox element
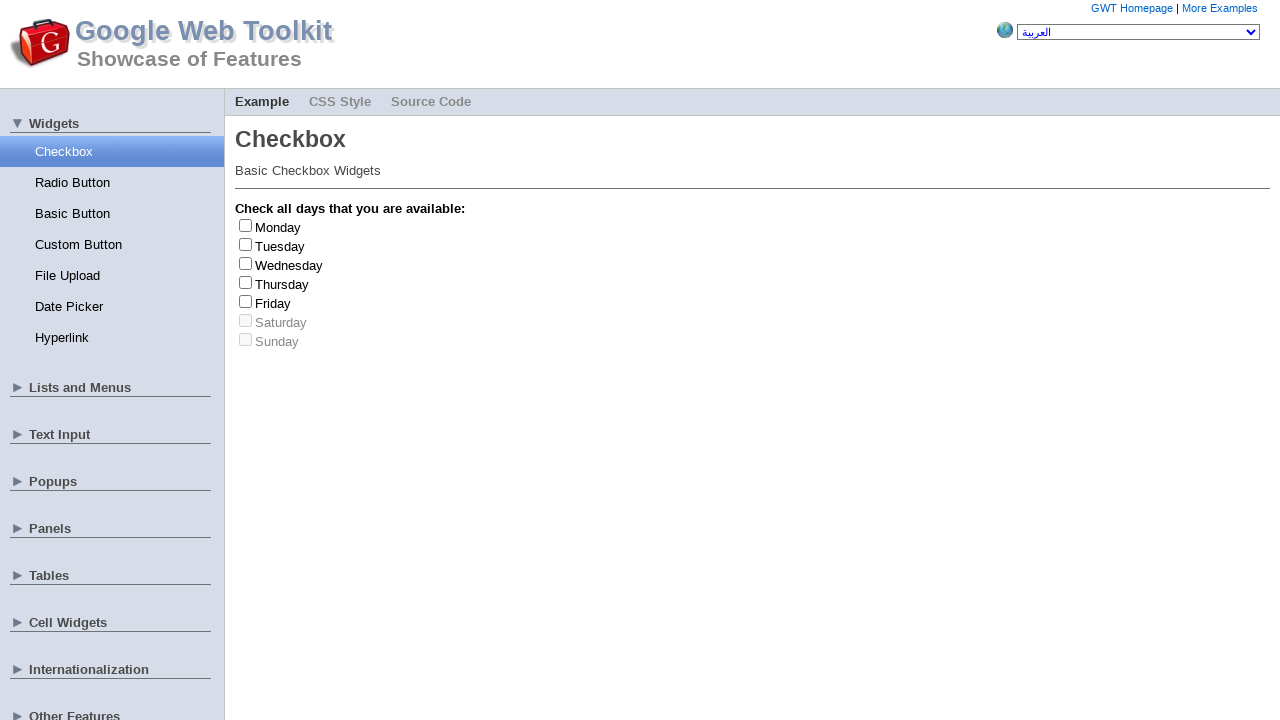

Checked if Tuesday checkbox is visible
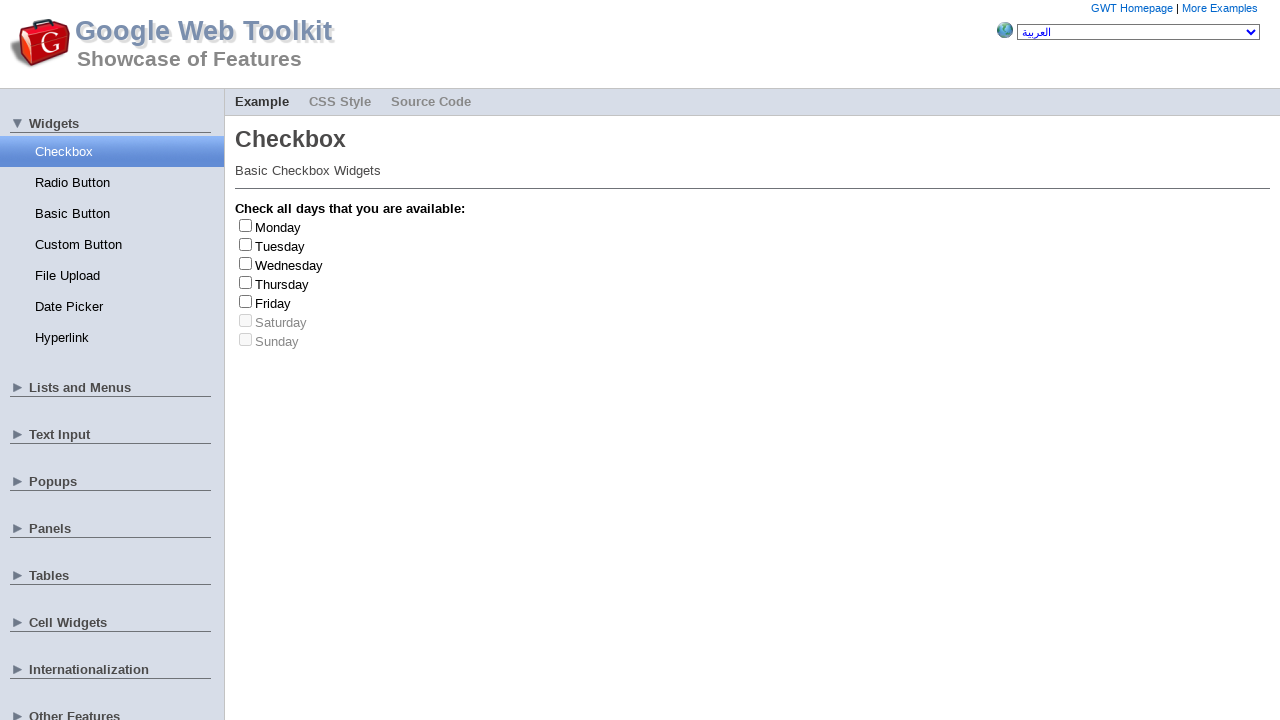

Checked if Tuesday checkbox is enabled
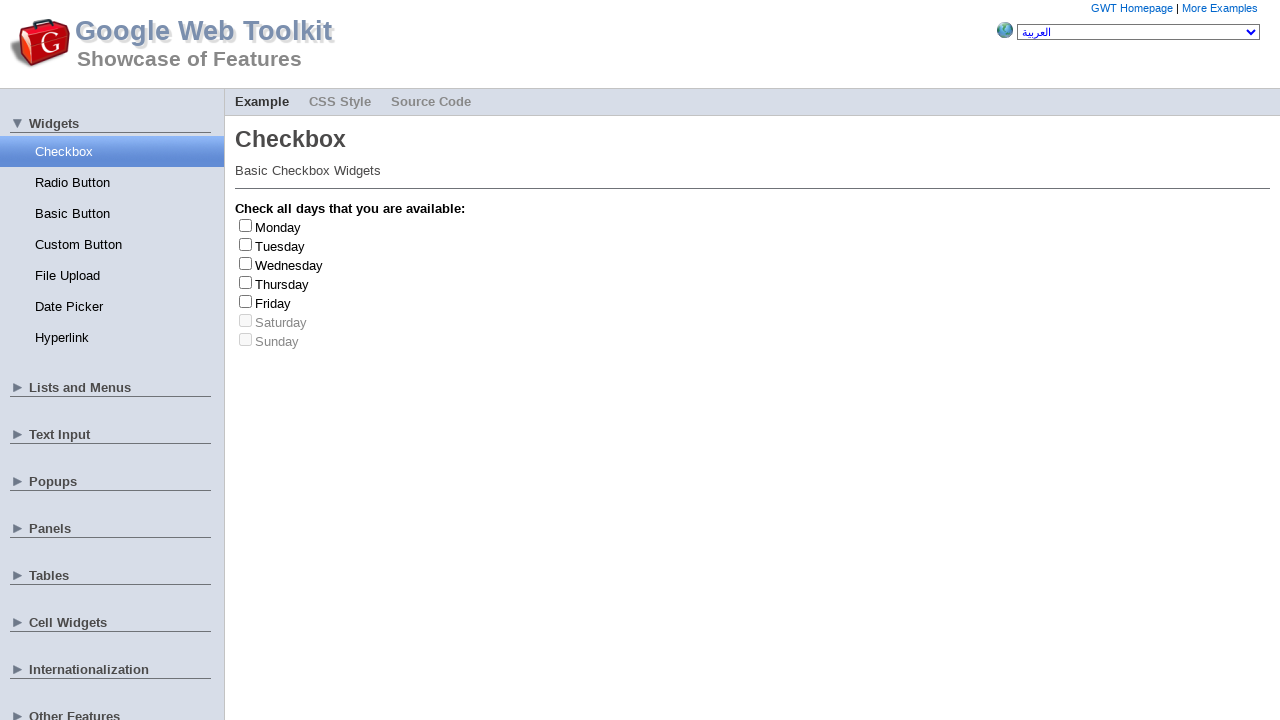

Checked if Tuesday checkbox is selected before click
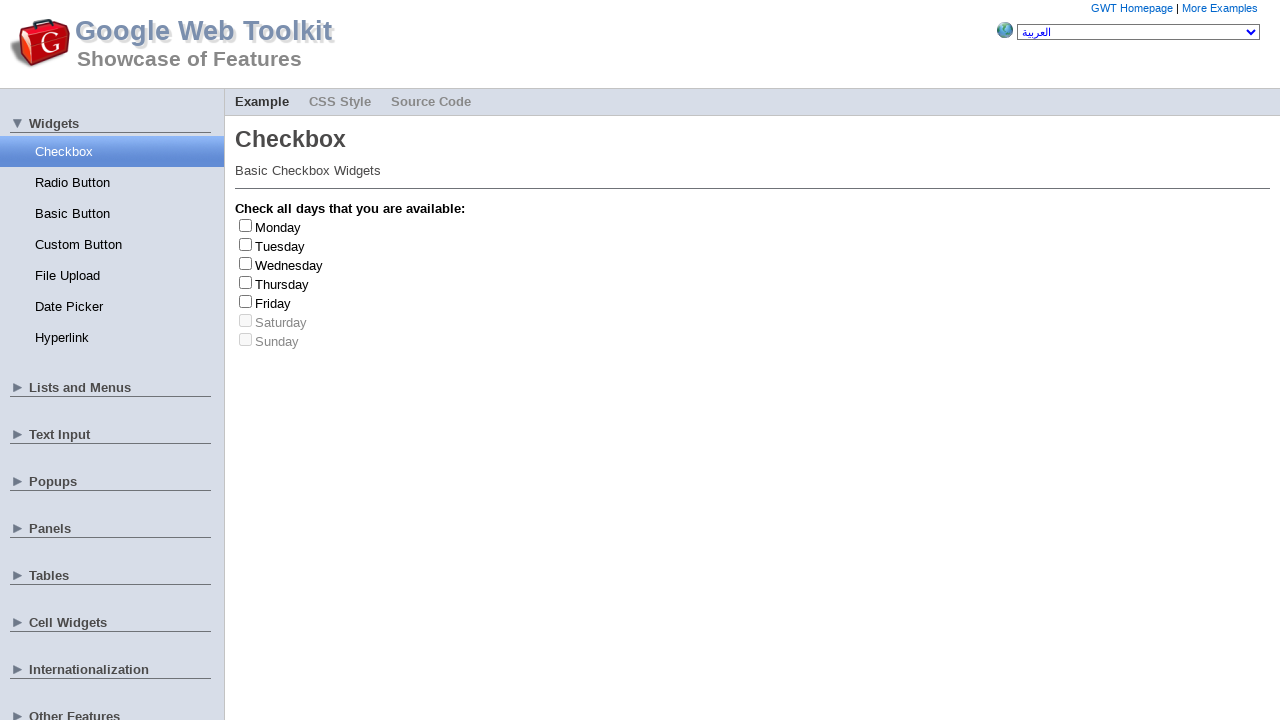

Clicked on Tuesday checkbox at (246, 244) on #gwt-debug-cwCheckBox-Tuesday-input
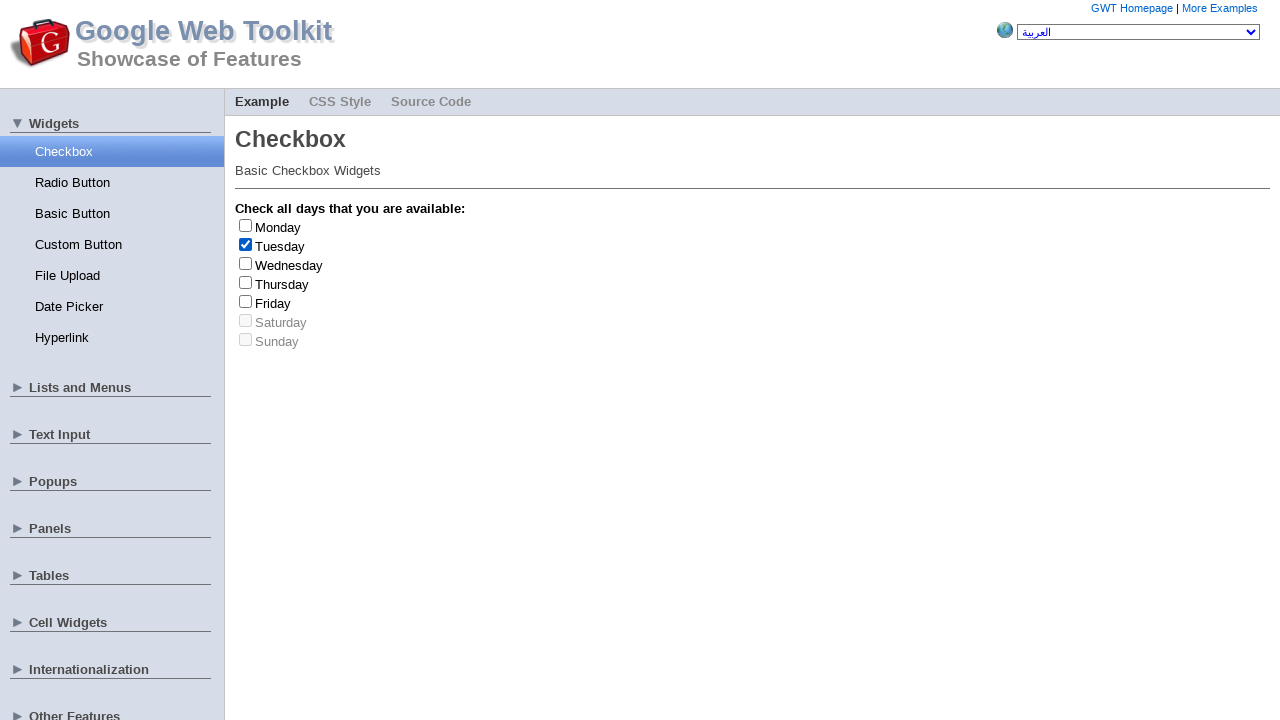

Verified Tuesday checkbox is selected after click
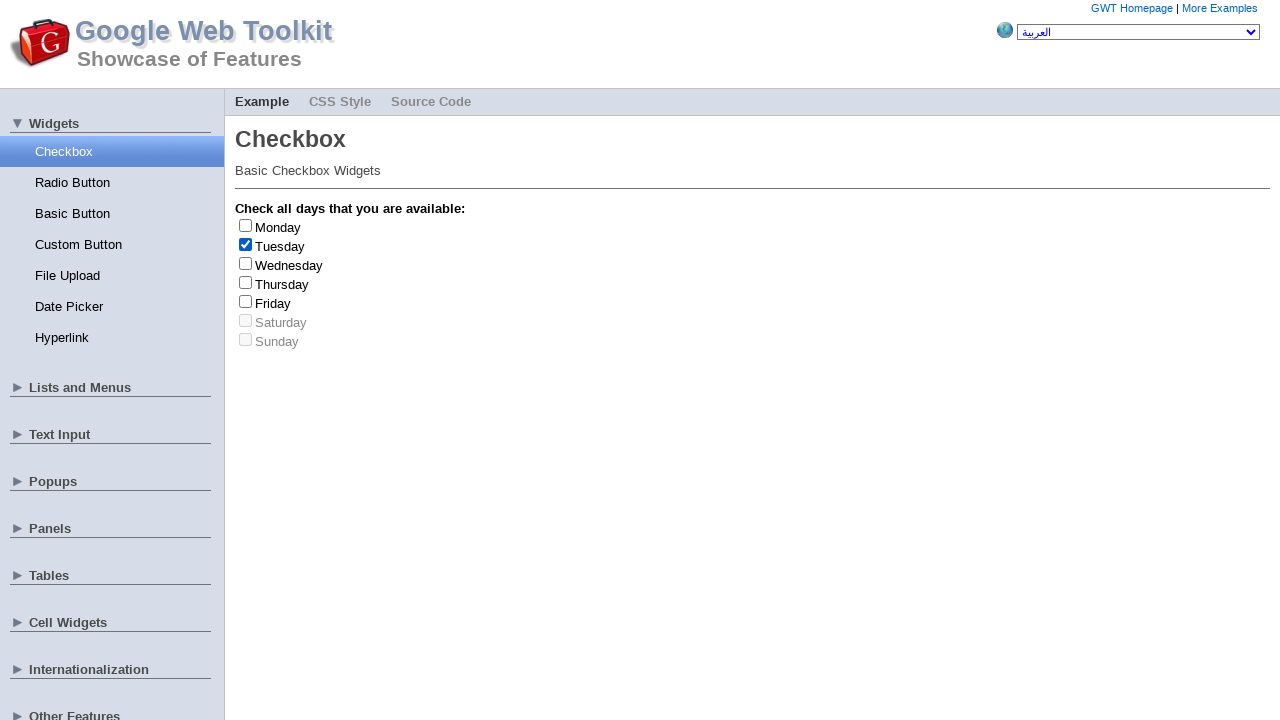

Located Sunday checkbox element
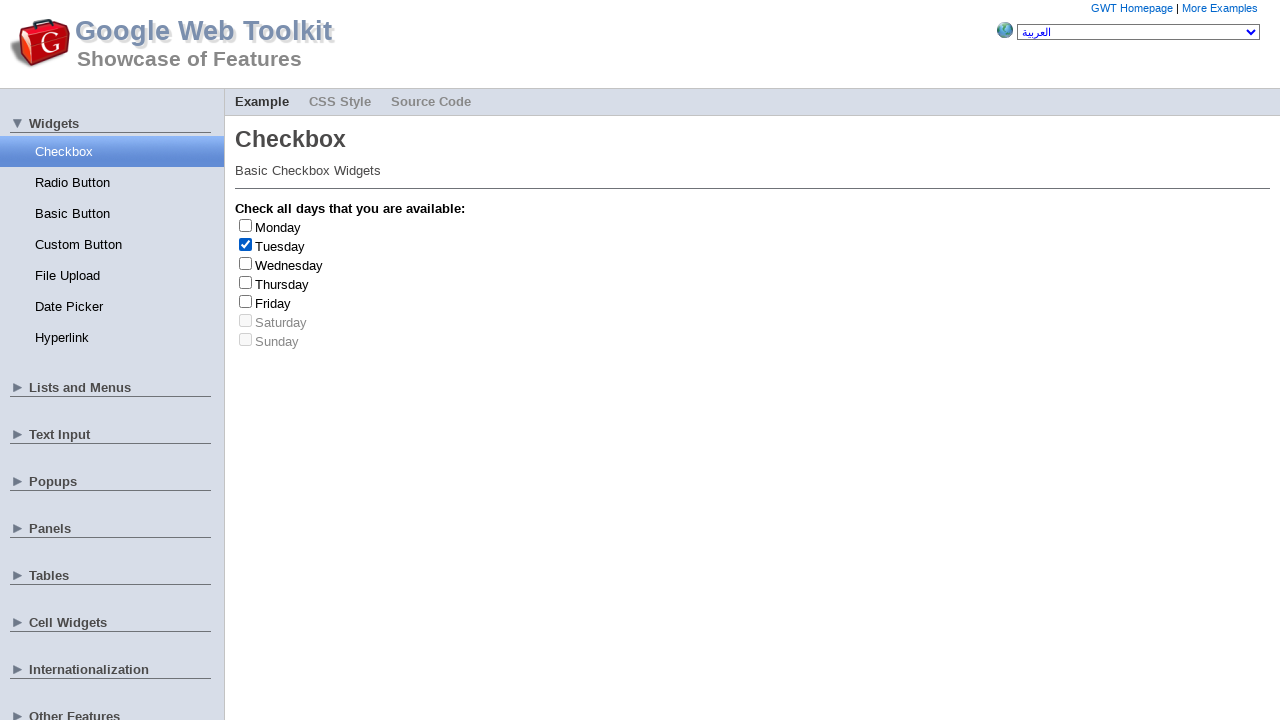

Checked if Sunday checkbox is visible
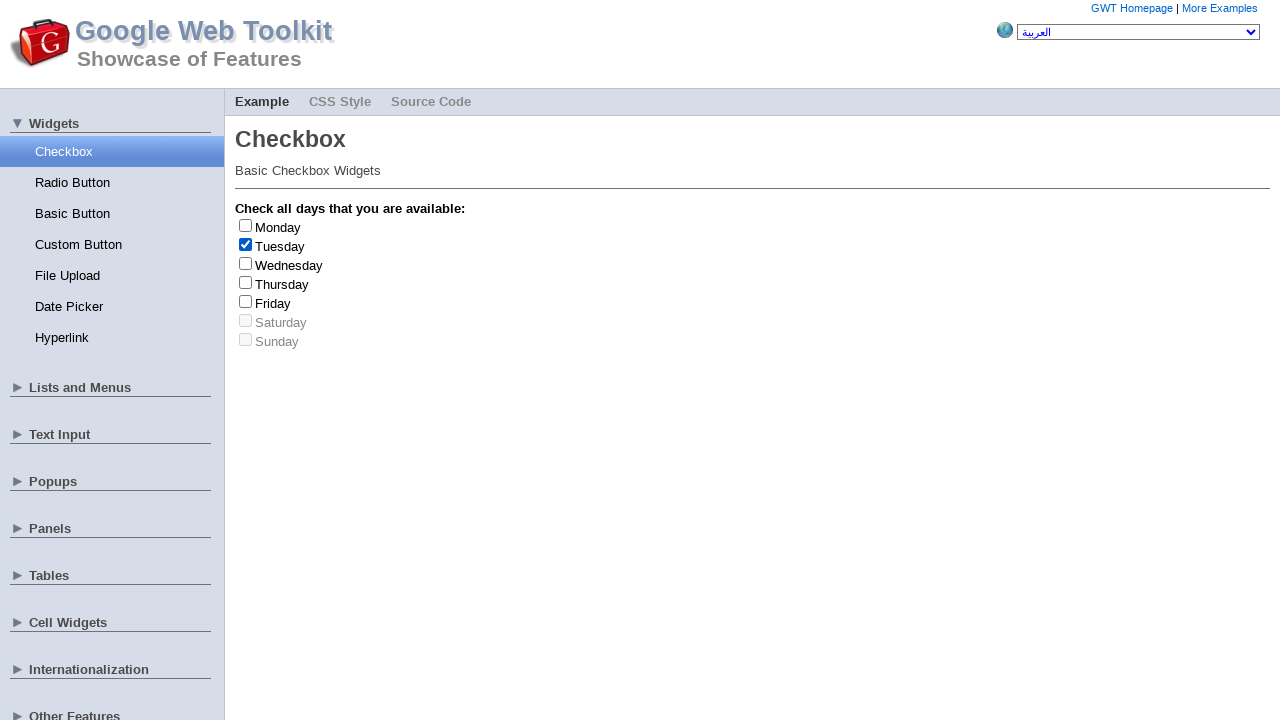

Checked if Sunday checkbox is enabled
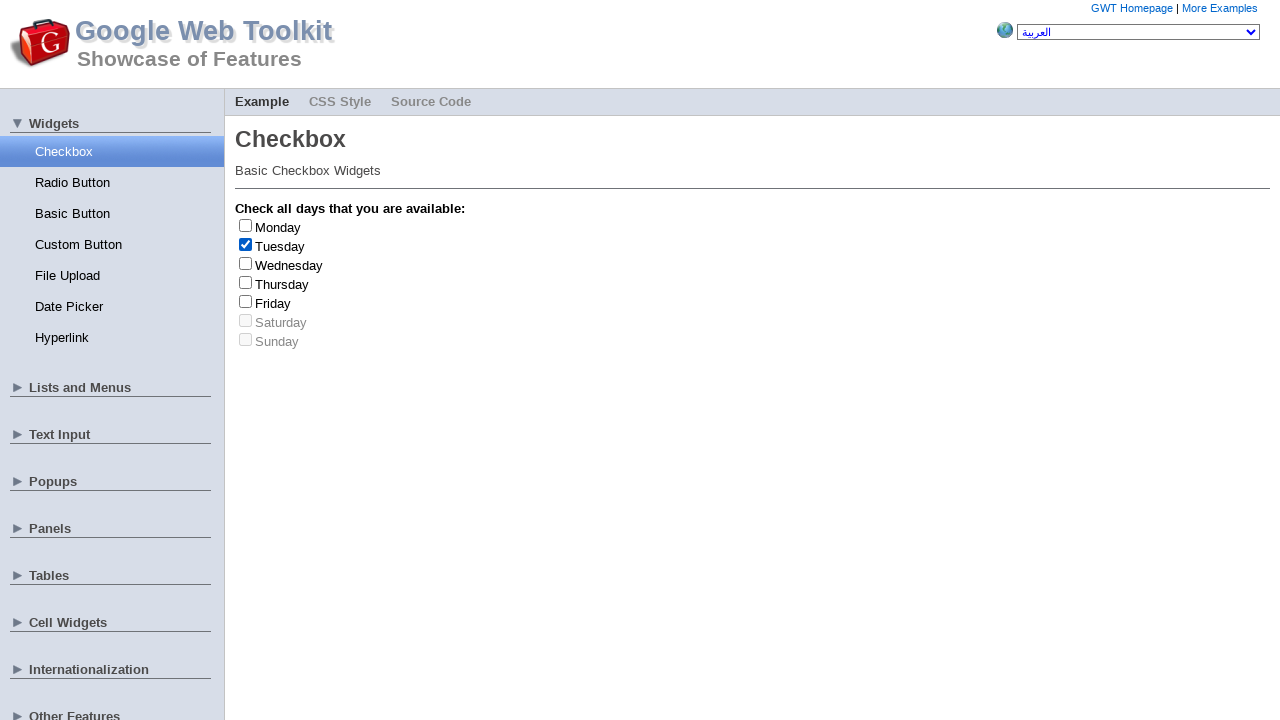

Checked if Sunday checkbox is selected
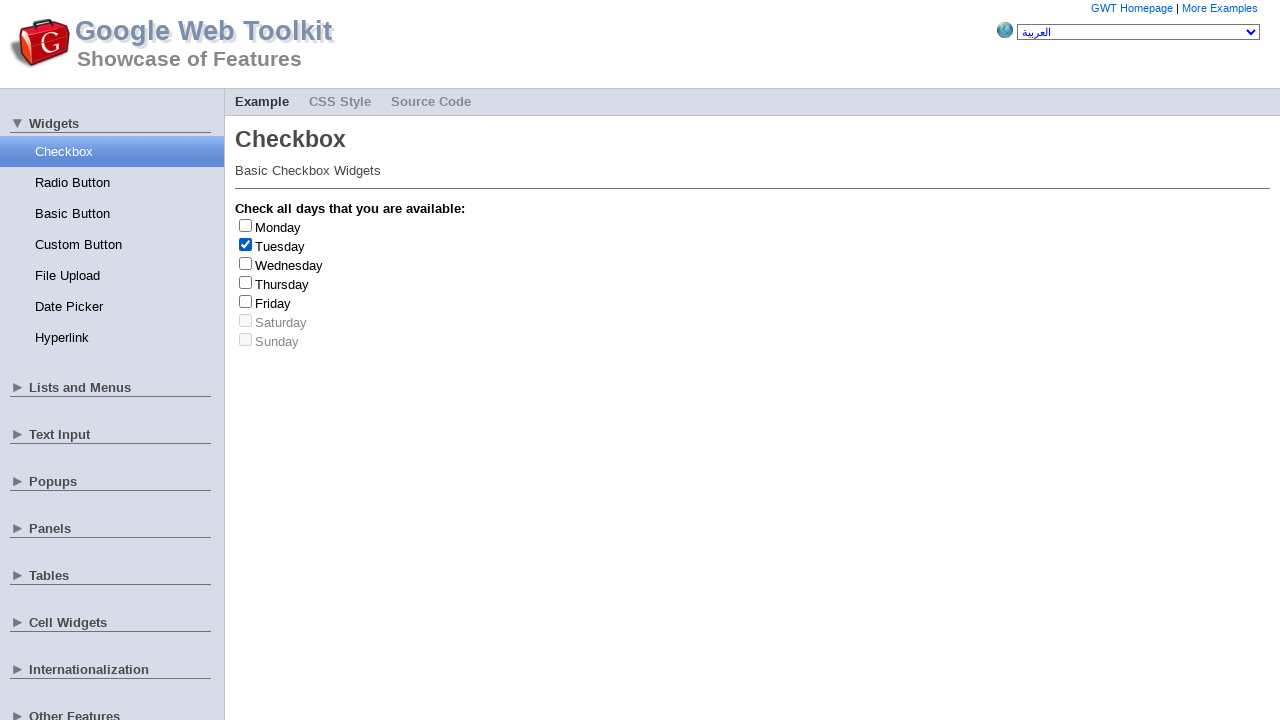

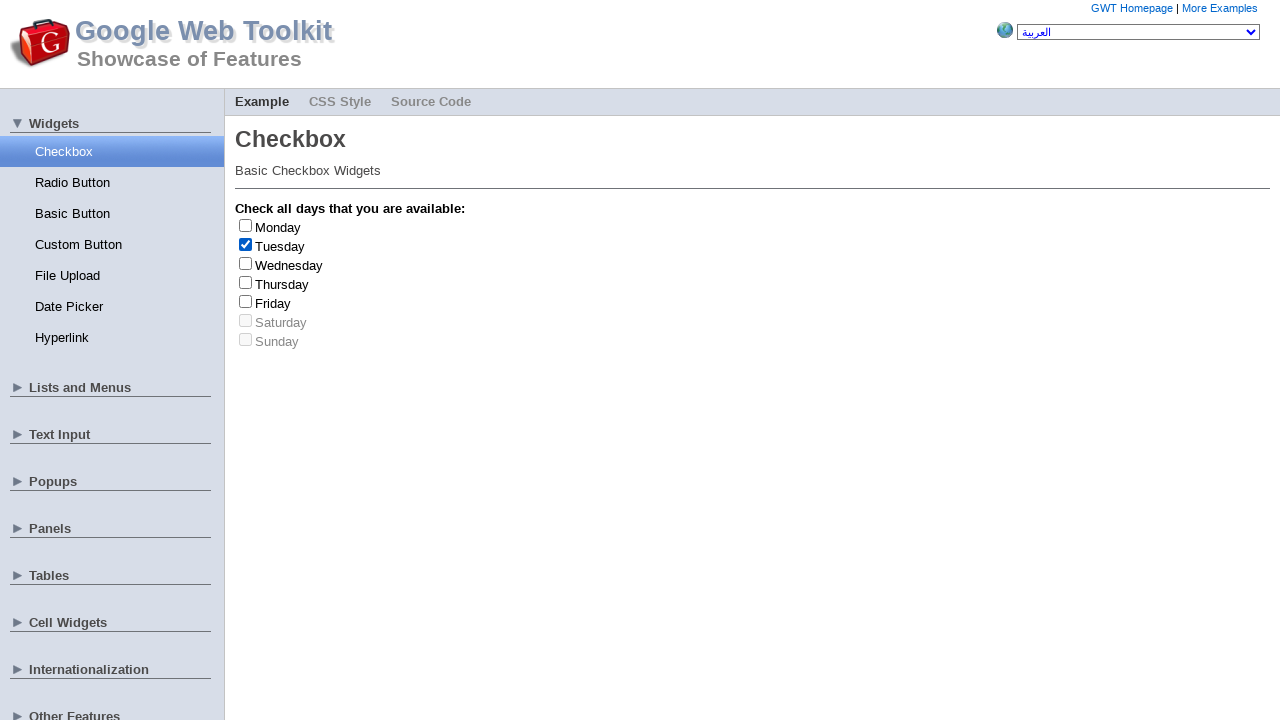